Opens the Greens Technology website and maximizes the browser window to verify the page loads successfully.

Starting URL: http://www.greenstechnologys.com/

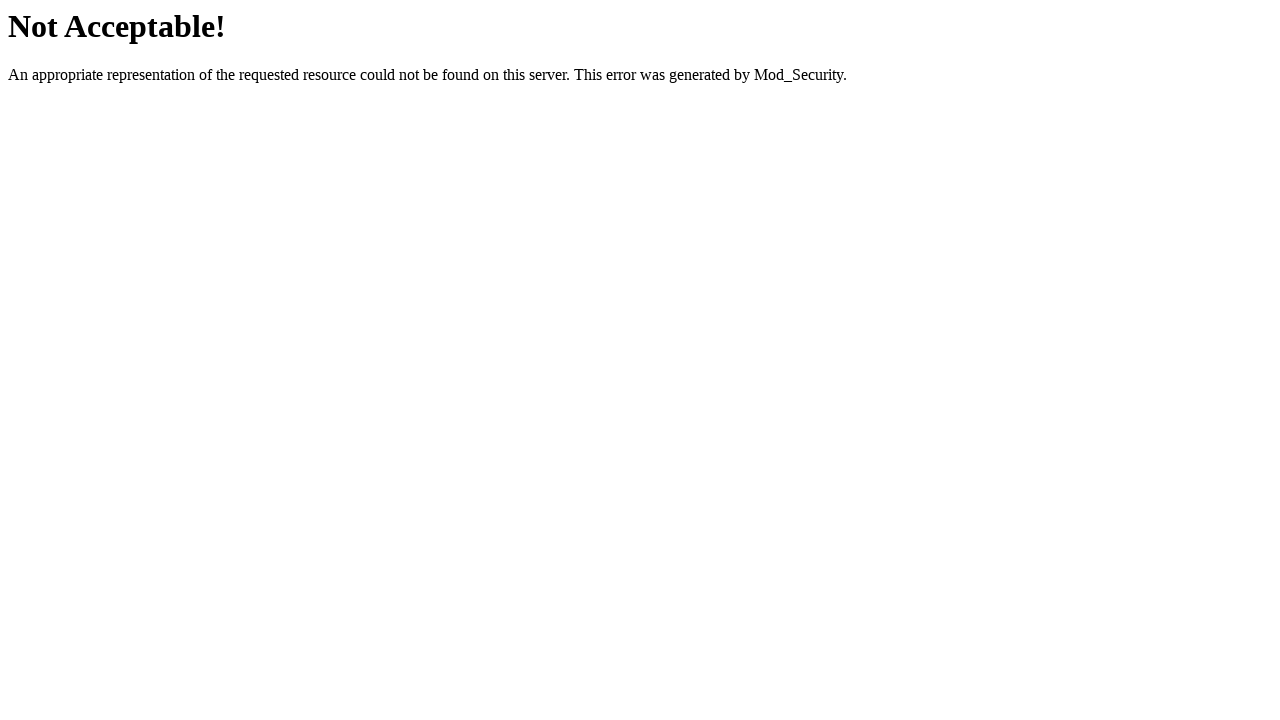

Navigated to Greens Technology website
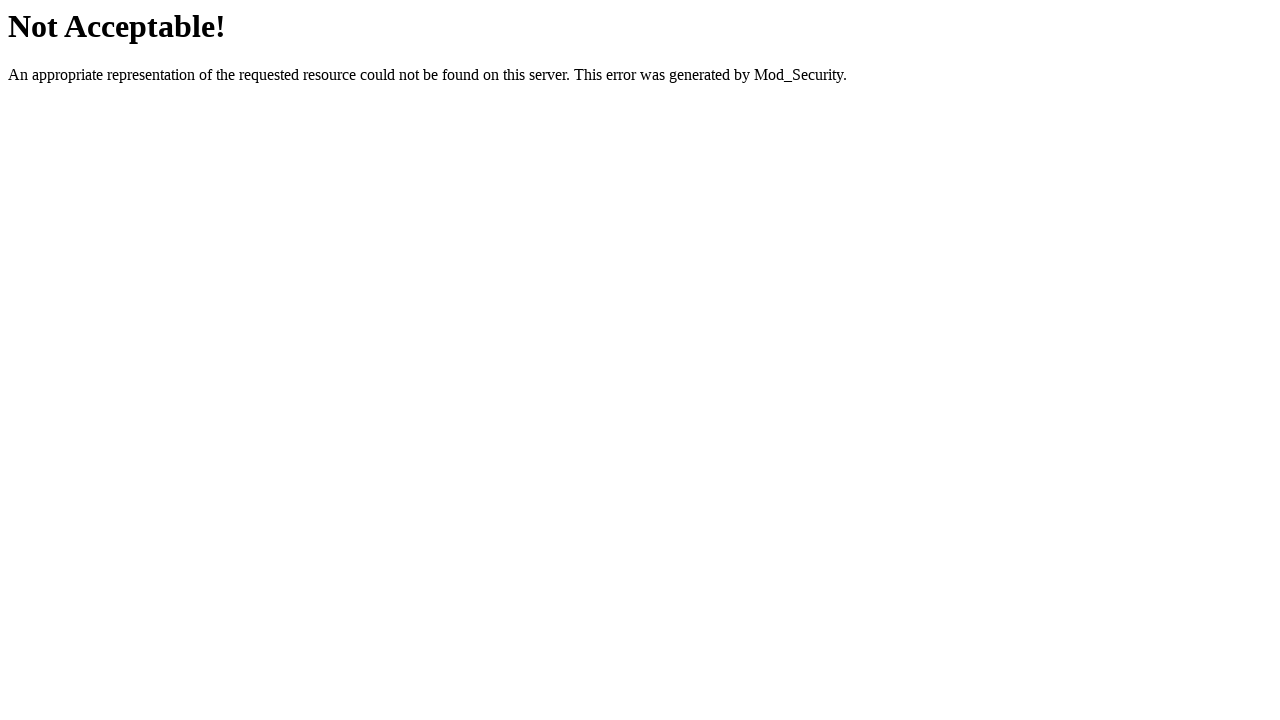

Set viewport to maximized size (1920x1080)
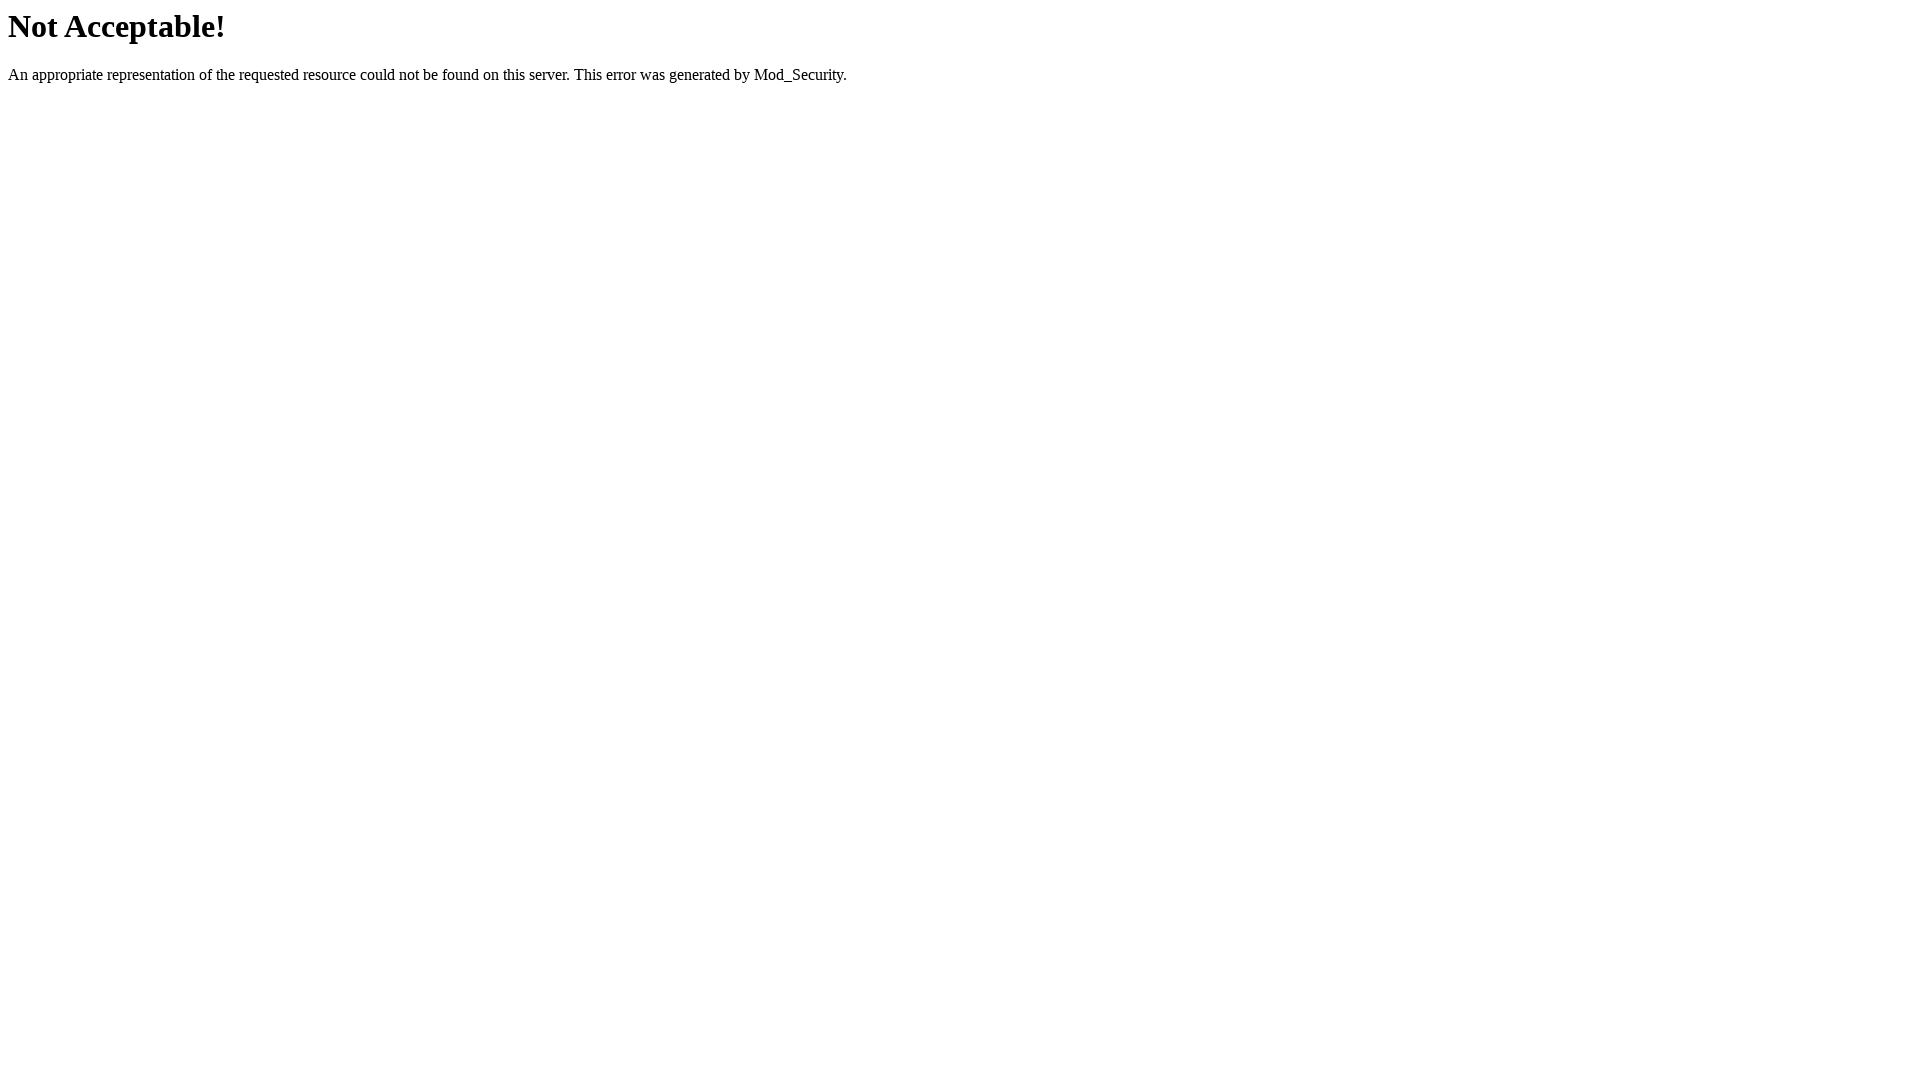

Page loaded successfully (DOM content loaded)
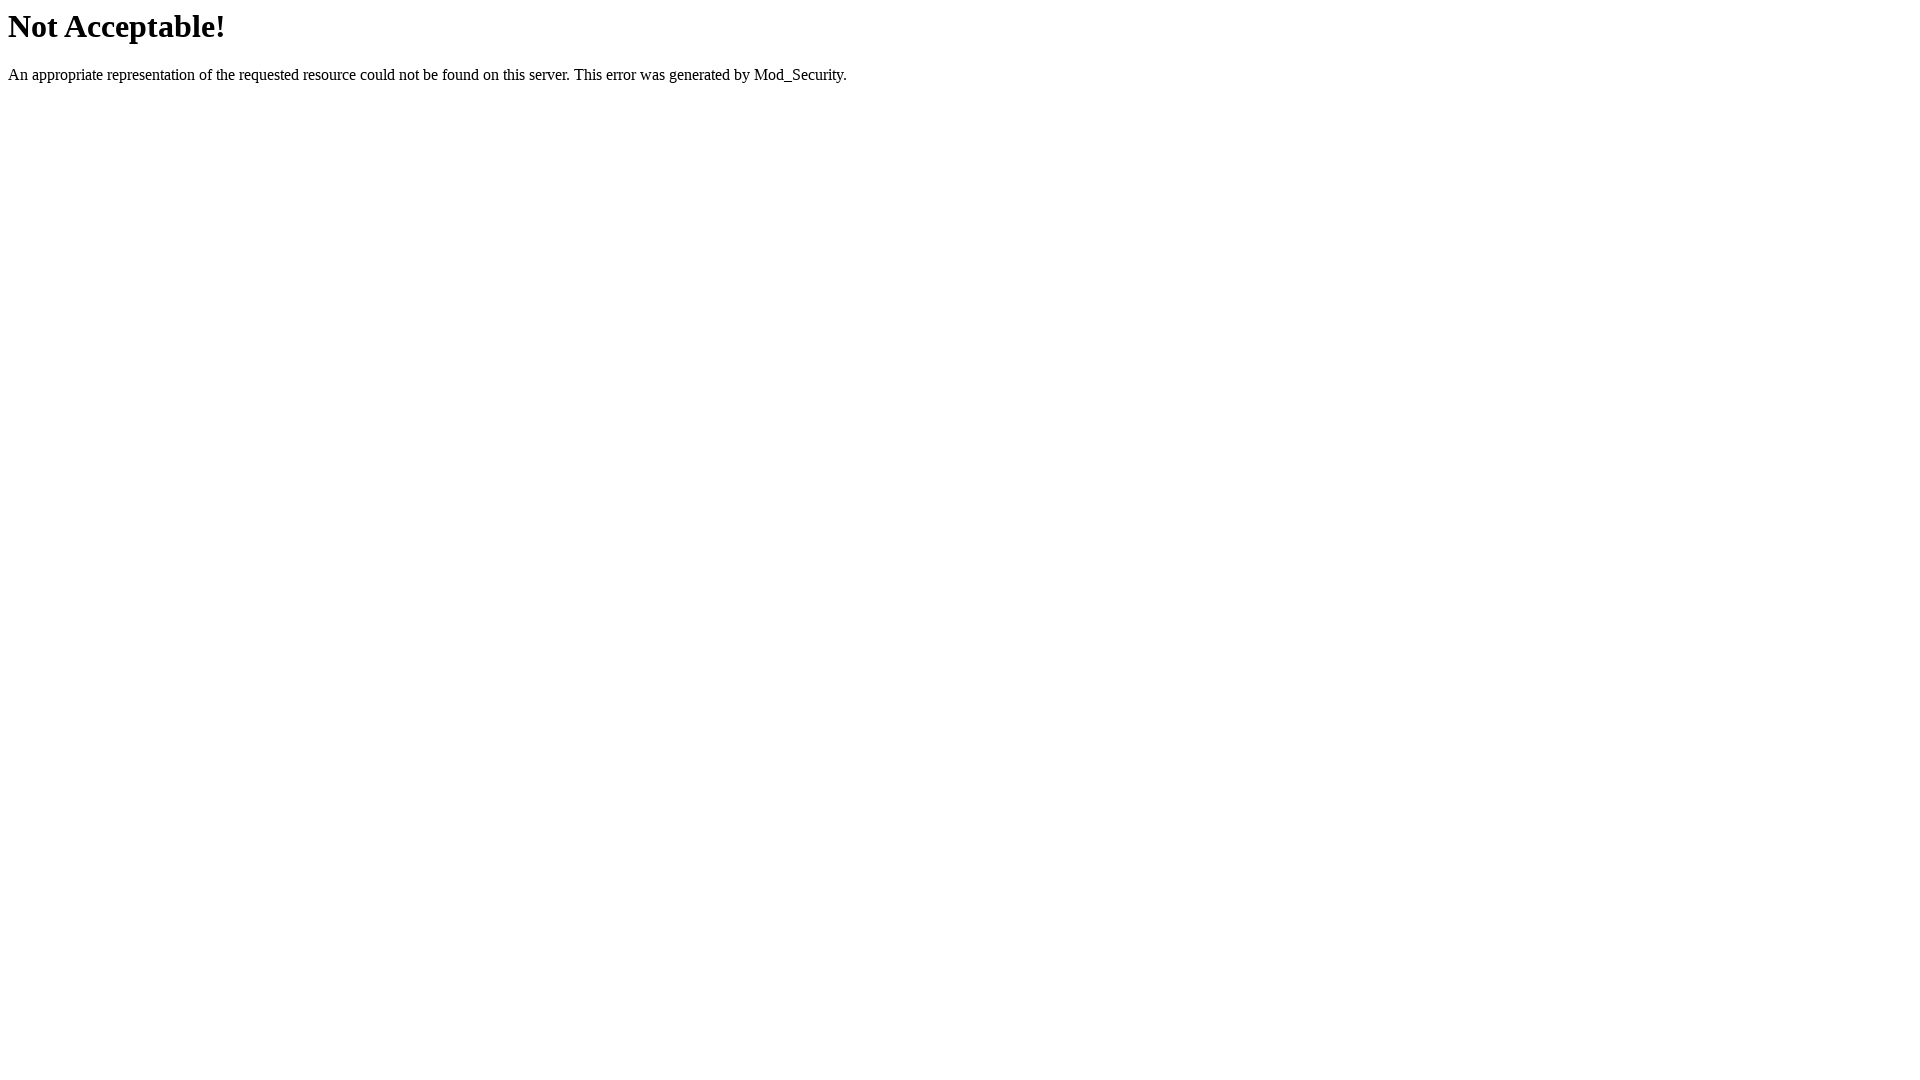

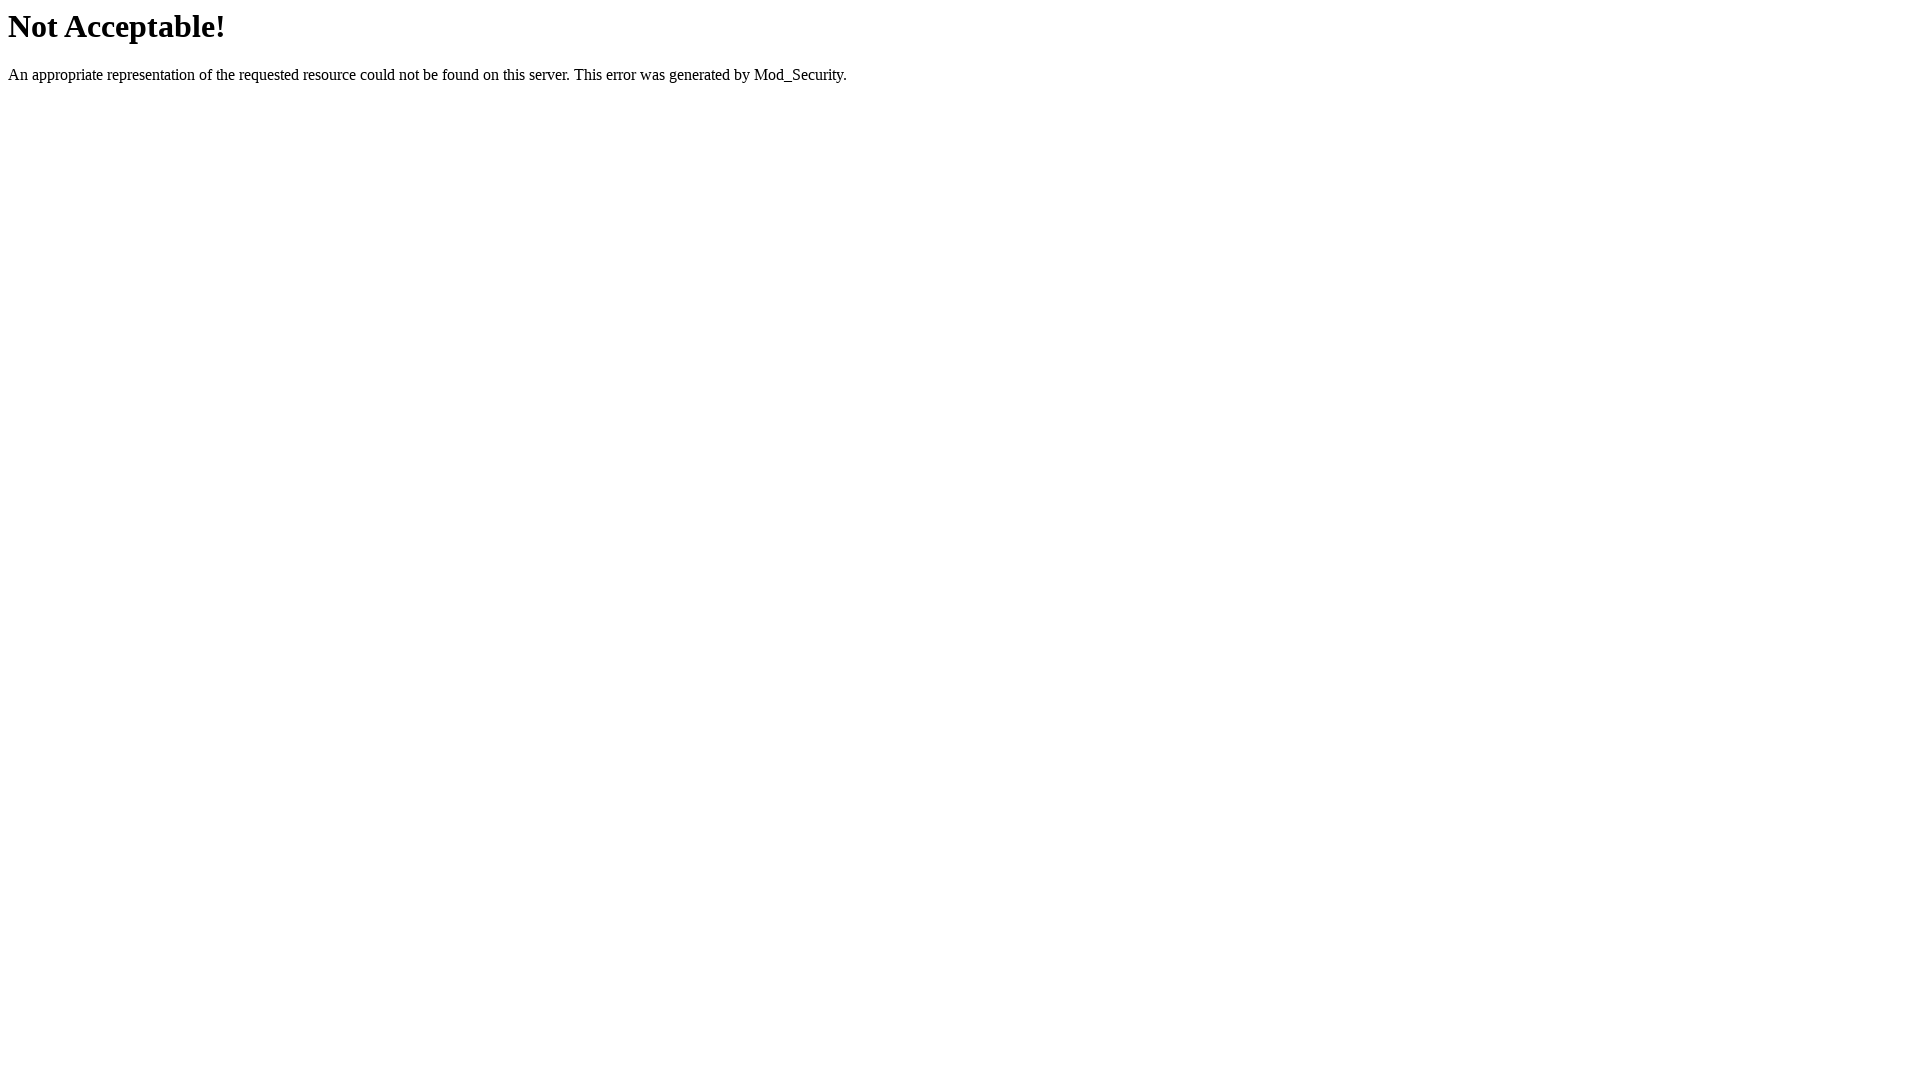